Solves a mathematical captcha by extracting a value from an image attribute, calculating a result, and submitting a form with robot verification checkboxes

Starting URL: https://suninjuly.github.io/get_attribute.html

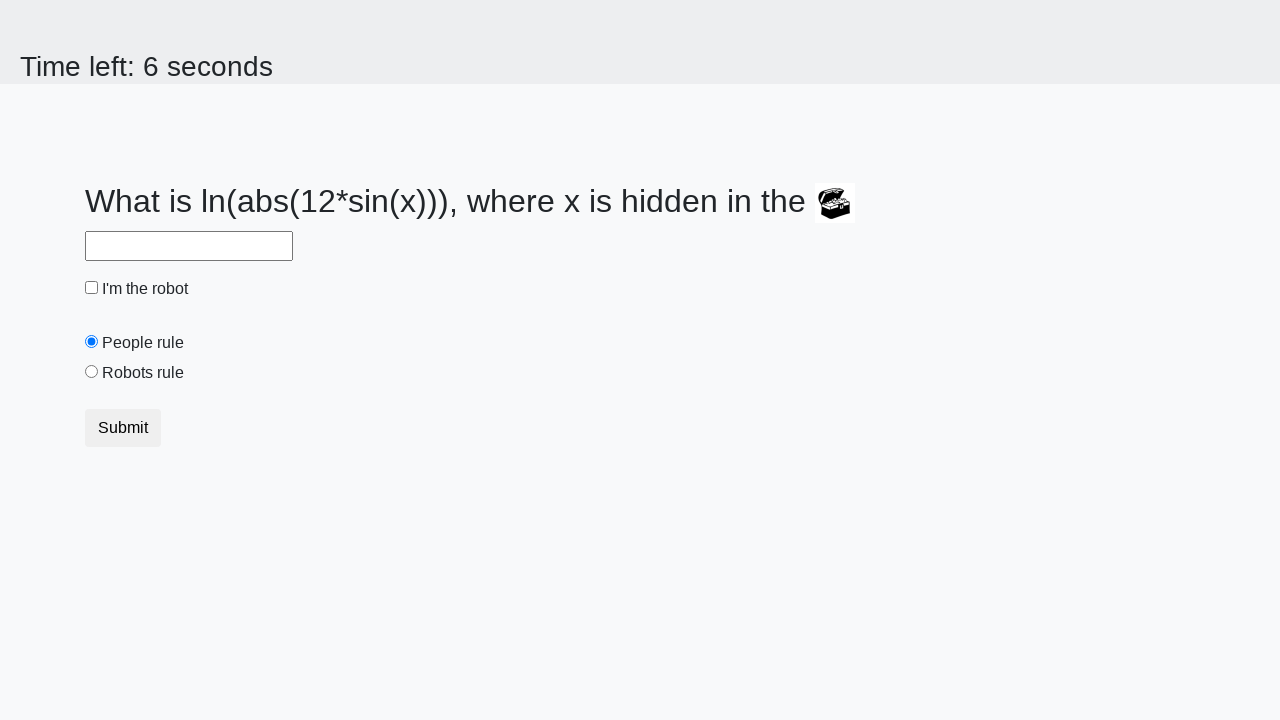

Located the image element
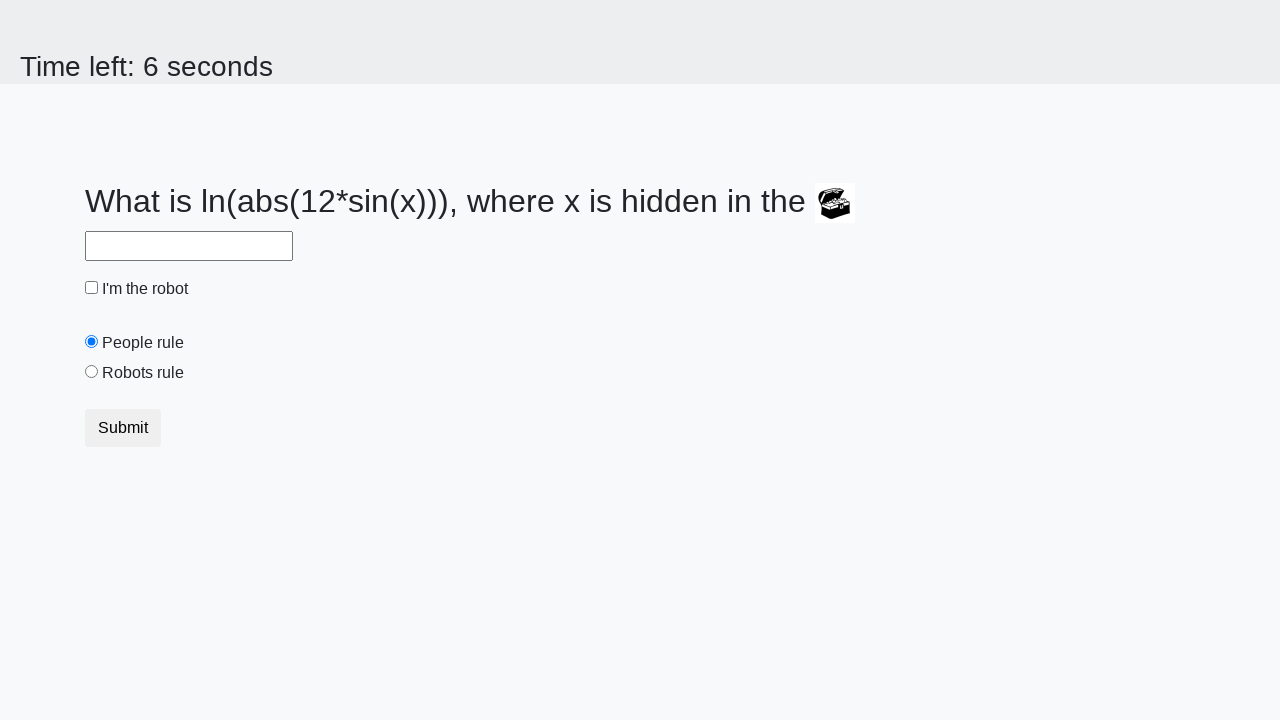

Extracted valuex attribute from image: 607
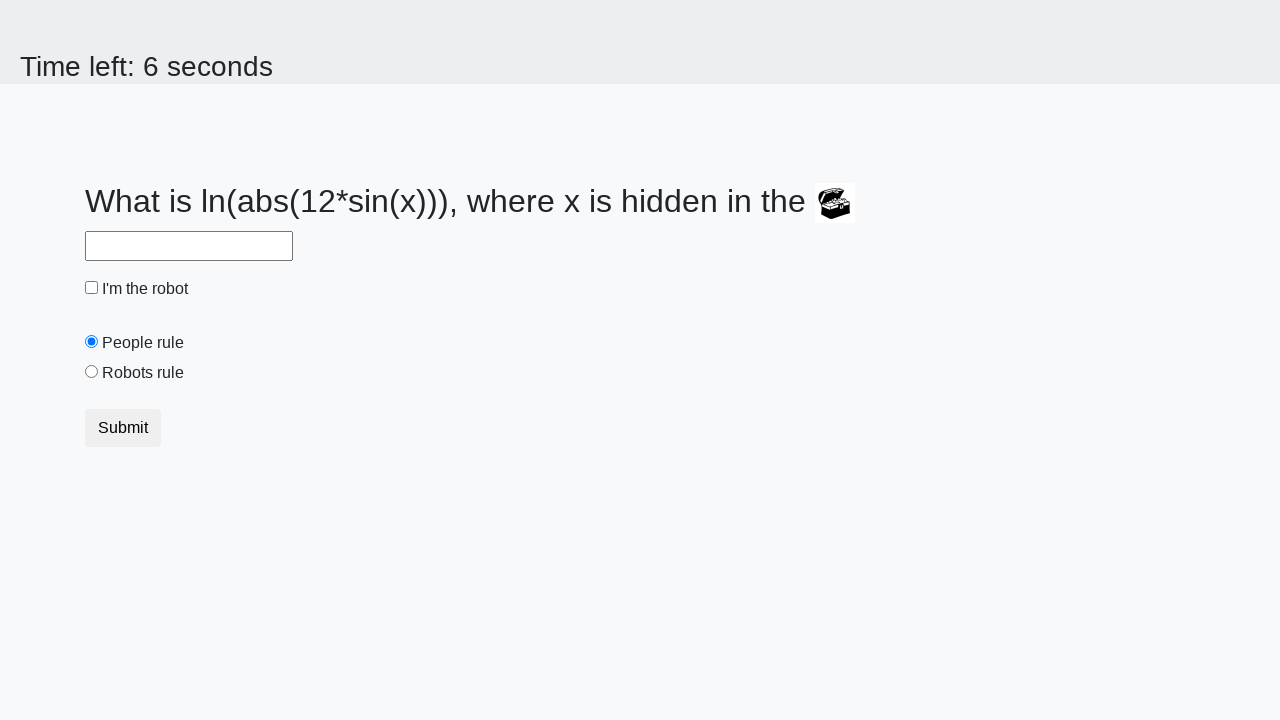

Calculated result using mathematical formula: 2.011755335774452
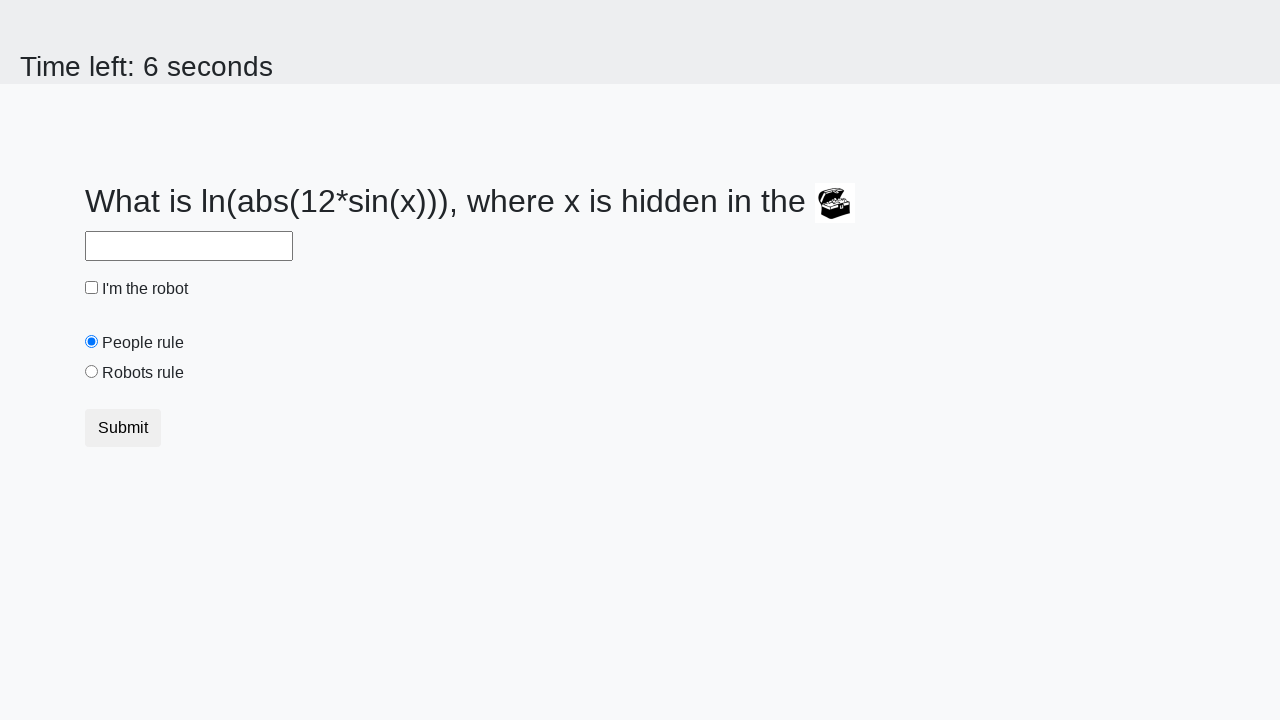

Filled input field with calculated value on input
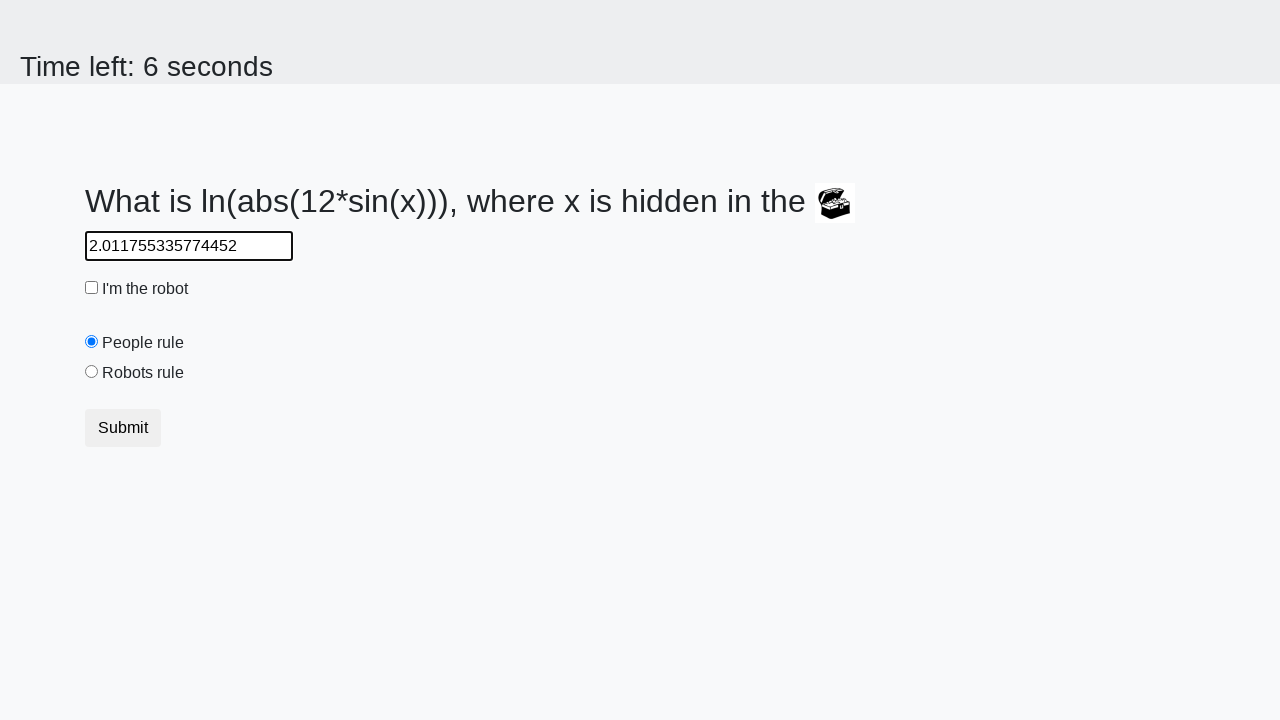

Clicked robot verification checkbox at (92, 288) on #robotCheckbox
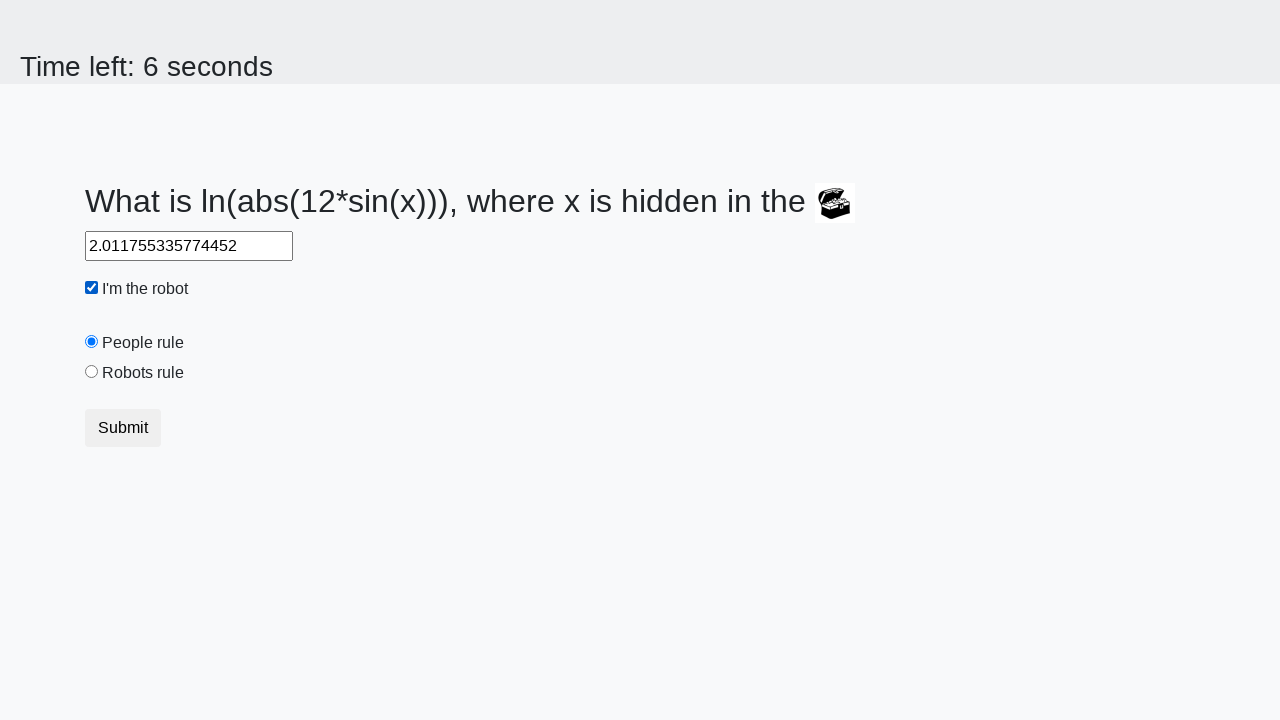

Clicked robots rule radio button at (92, 372) on #robotsRule
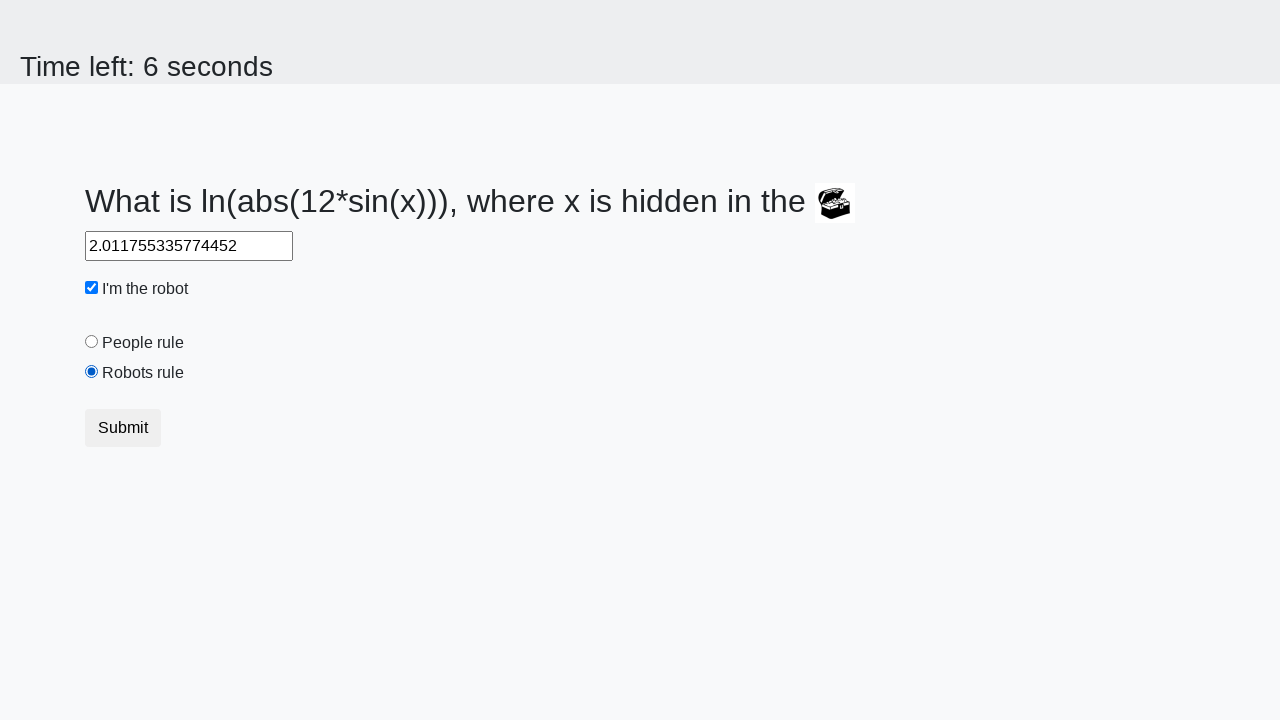

Submitted the form at (123, 428) on button[type='submit']
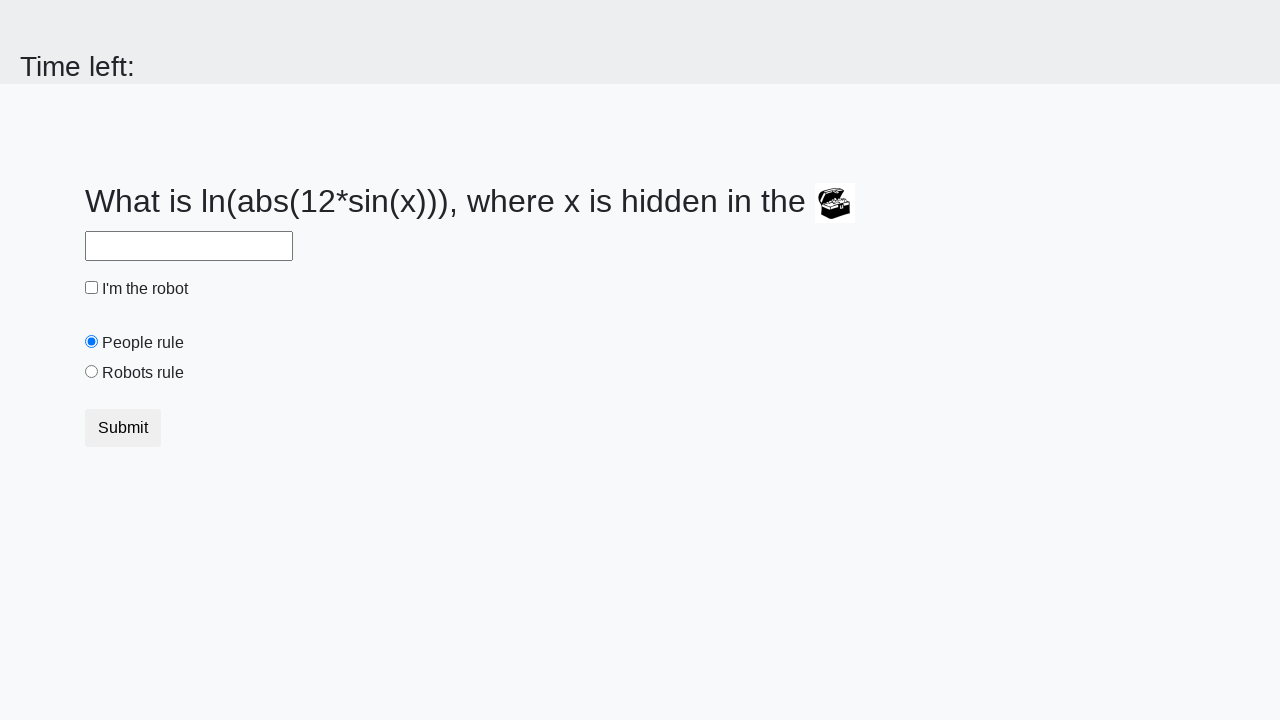

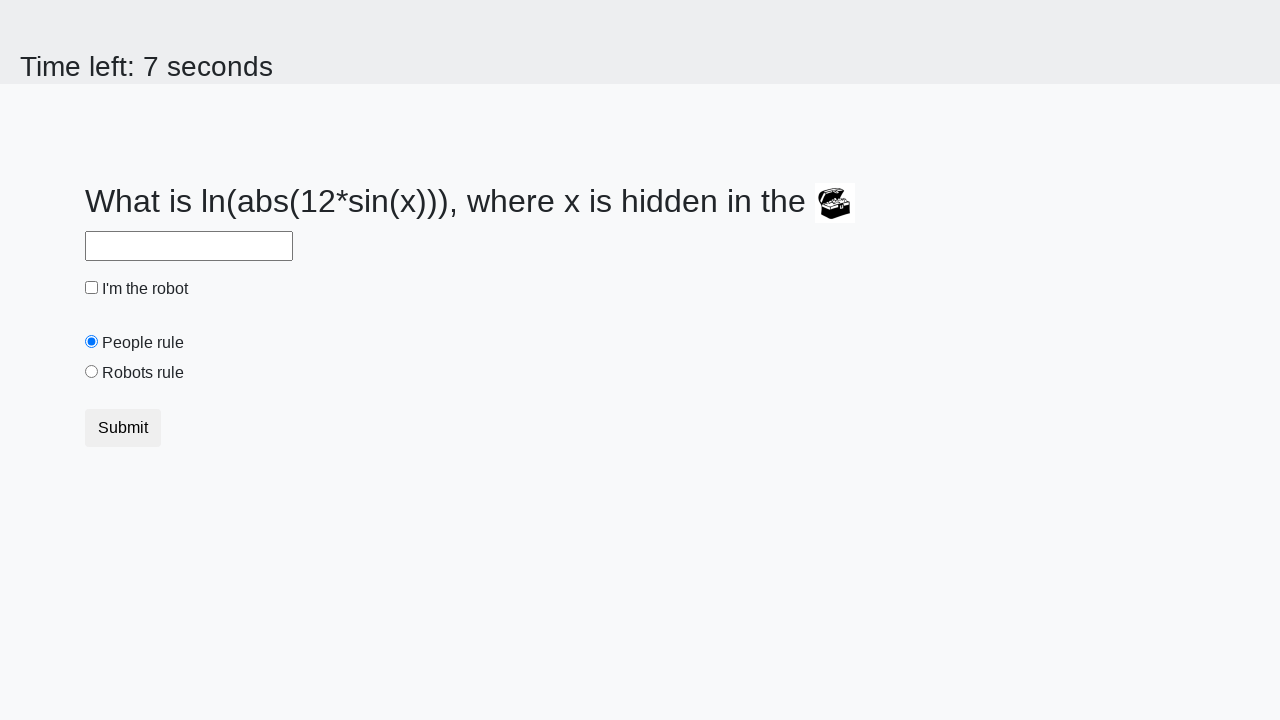